Tests form dropdown selection functionality by selecting skills, birth month, day, and year from various select elements

Starting URL: https://demo.automationtesting.in/Register.html

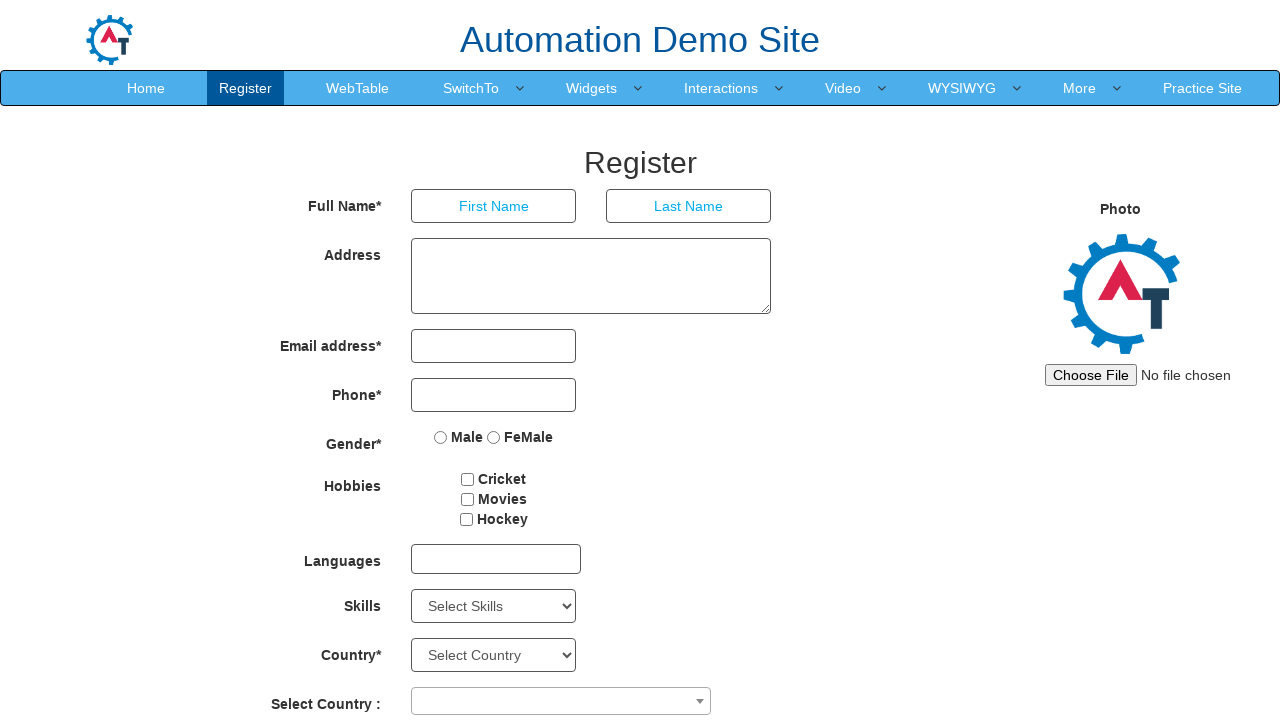

Selected 'Troubleshooting' from Skills dropdown on #Skills
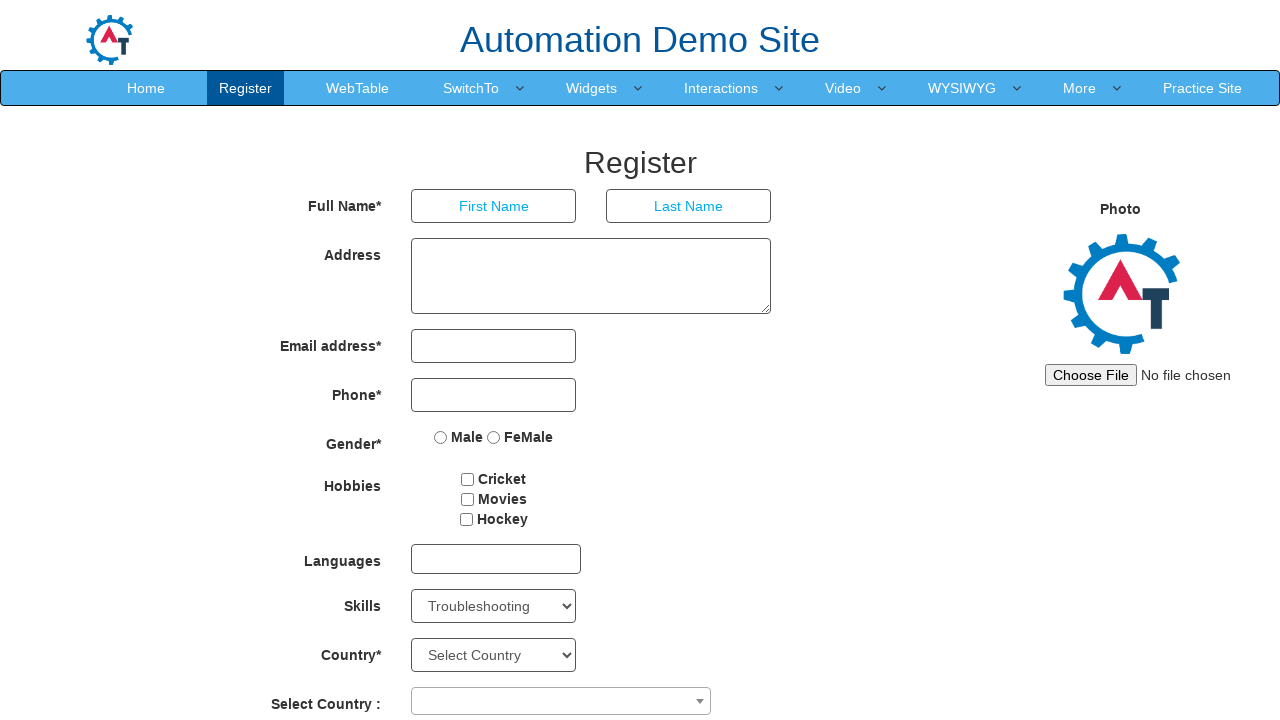

Selected birth month June (index 5) from month dropdown on select[ng-model='monthbox']
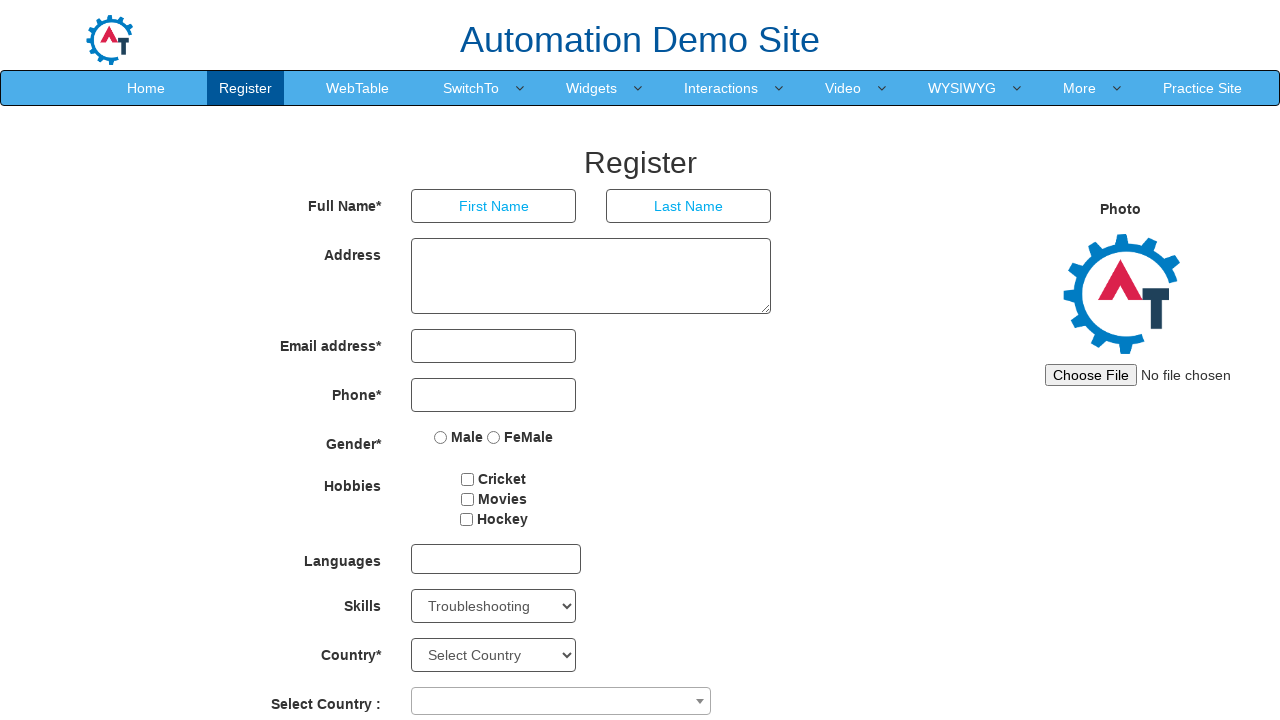

Selected birth day 23rd (index 22) from day dropdown on #daybox
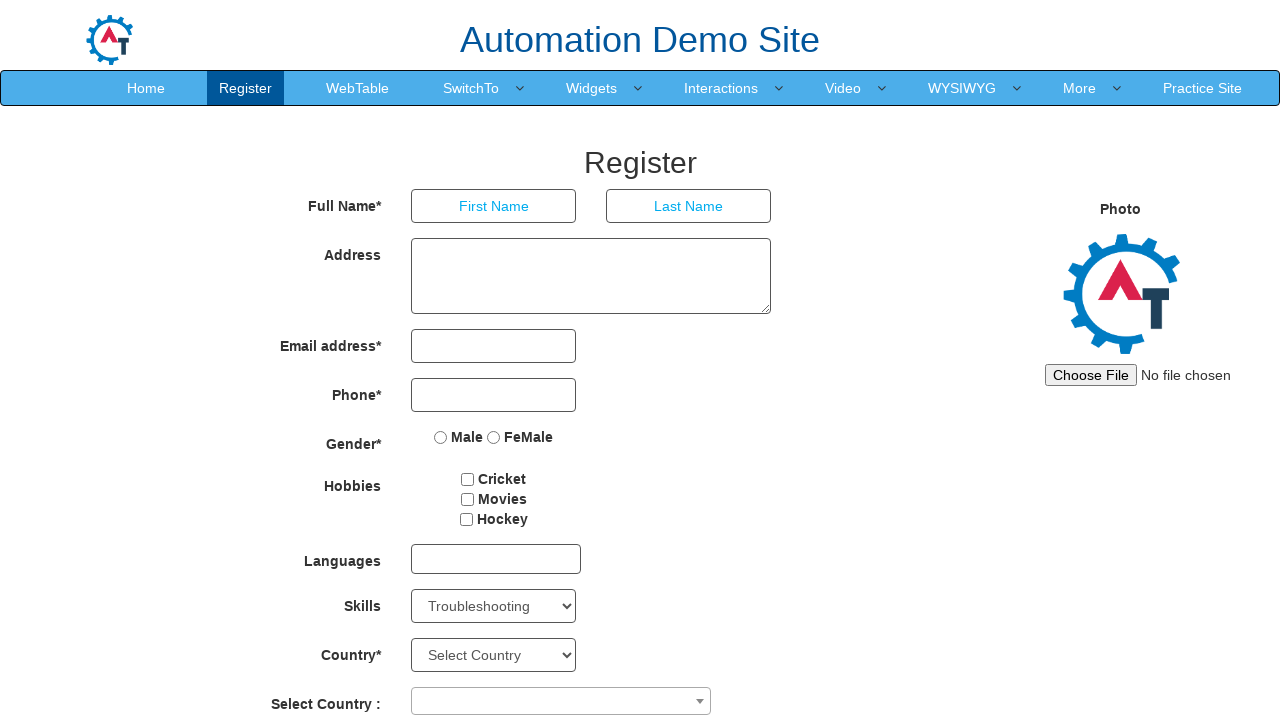

Selected birth year 1996 from year dropdown on #yearbox
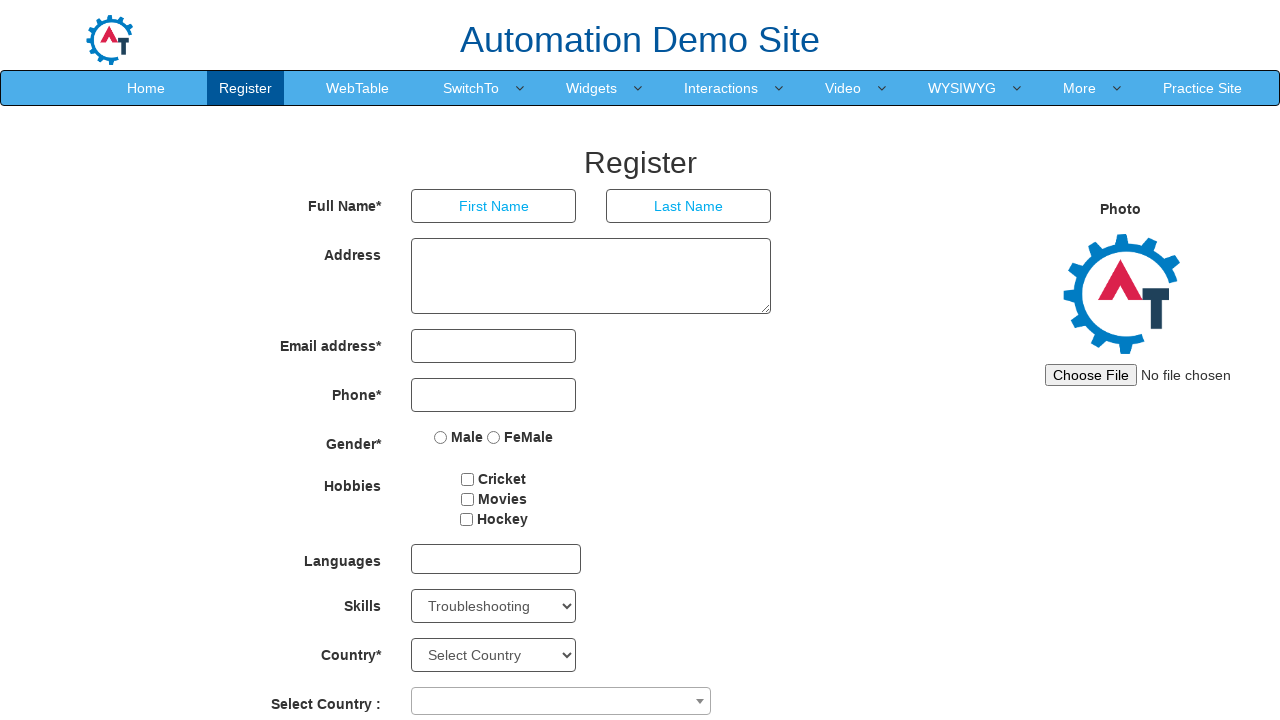

Waited 2 seconds for selections to be processed
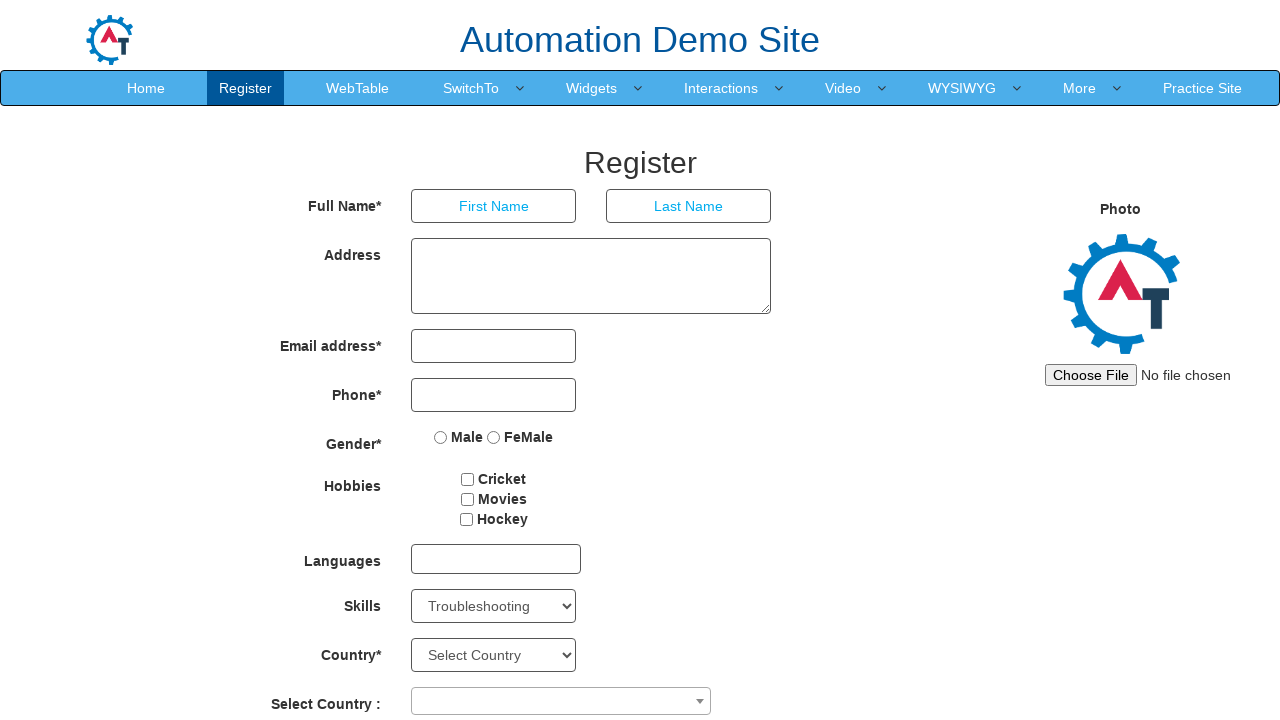

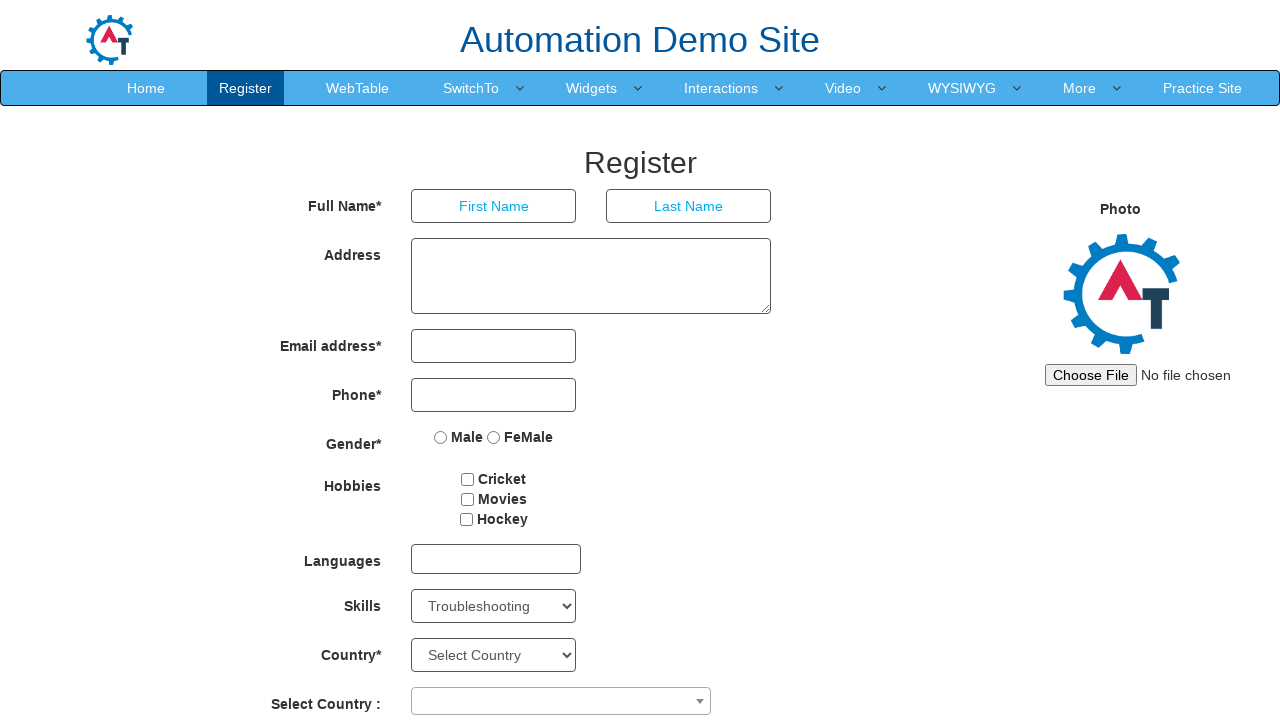